Tests checkbox interaction by selecting both checkboxes on the page if they are not already selected

Starting URL: http://the-internet.herokuapp.com/checkboxes

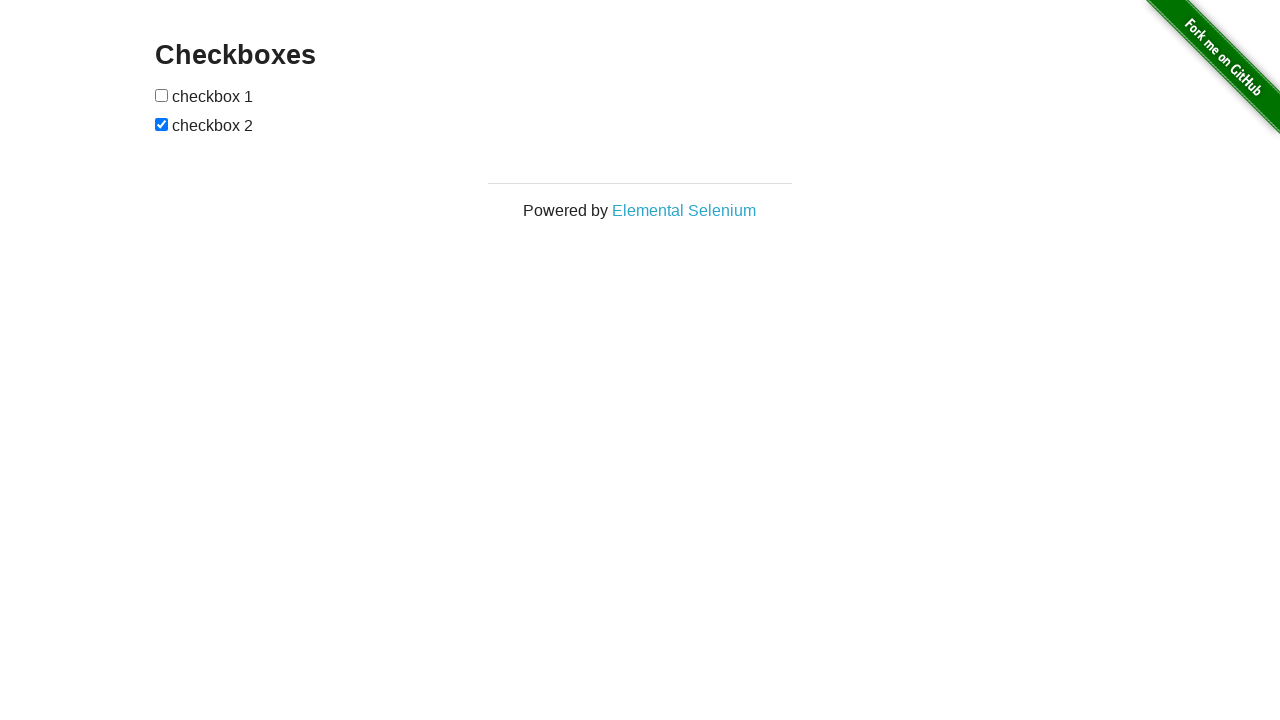

Waited for first checkbox to be available
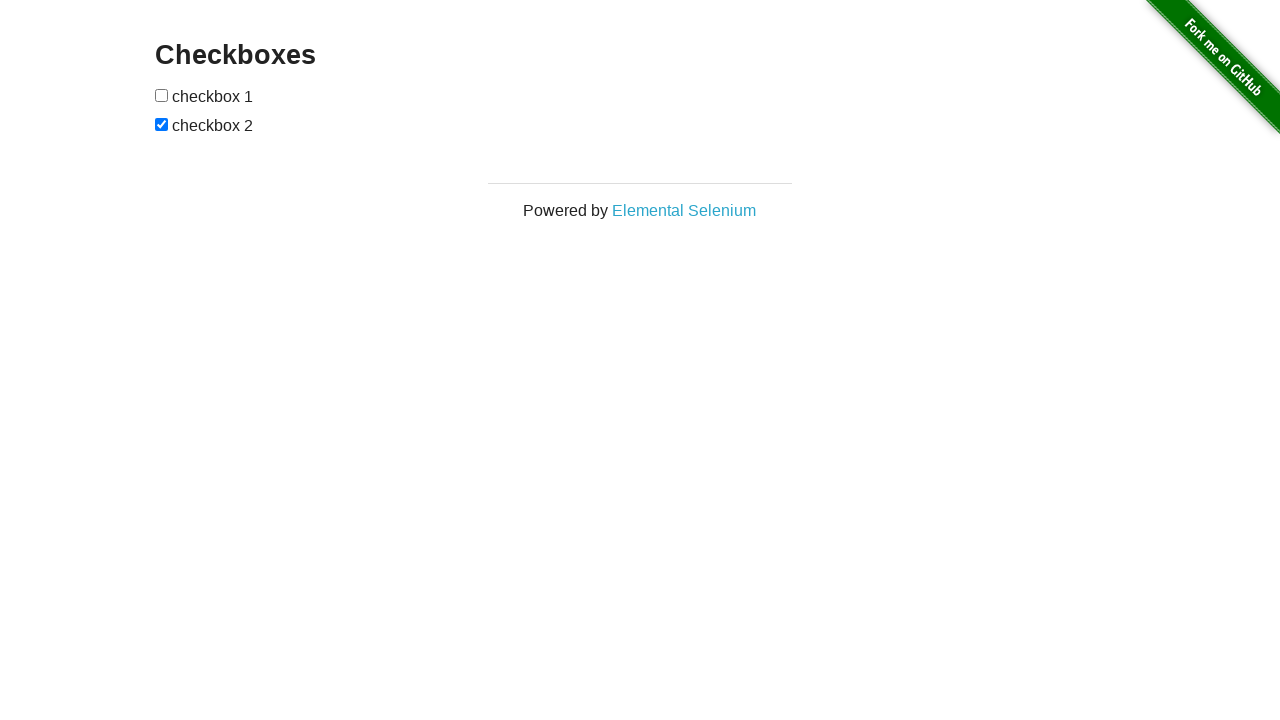

Waited for second checkbox to be available
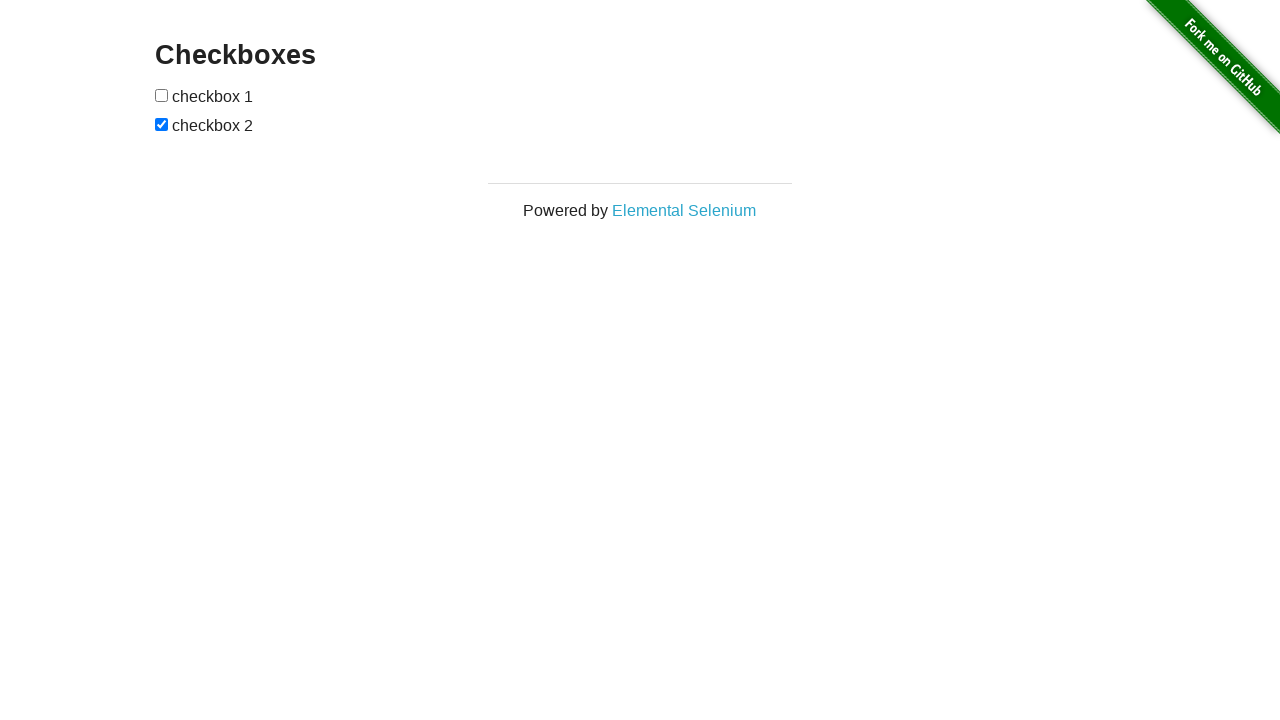

Located first checkbox element
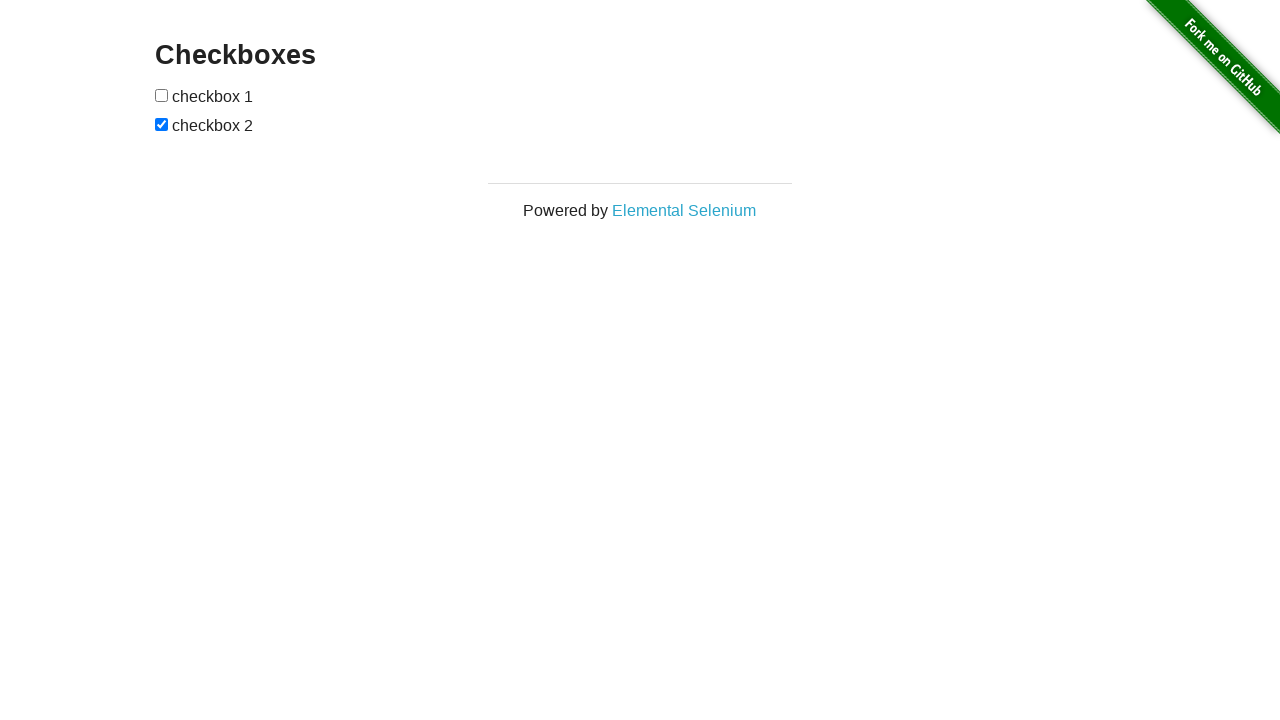

Clicked first checkbox to select it at (162, 95) on xpath=//*[@id="checkboxes"]/input[1]
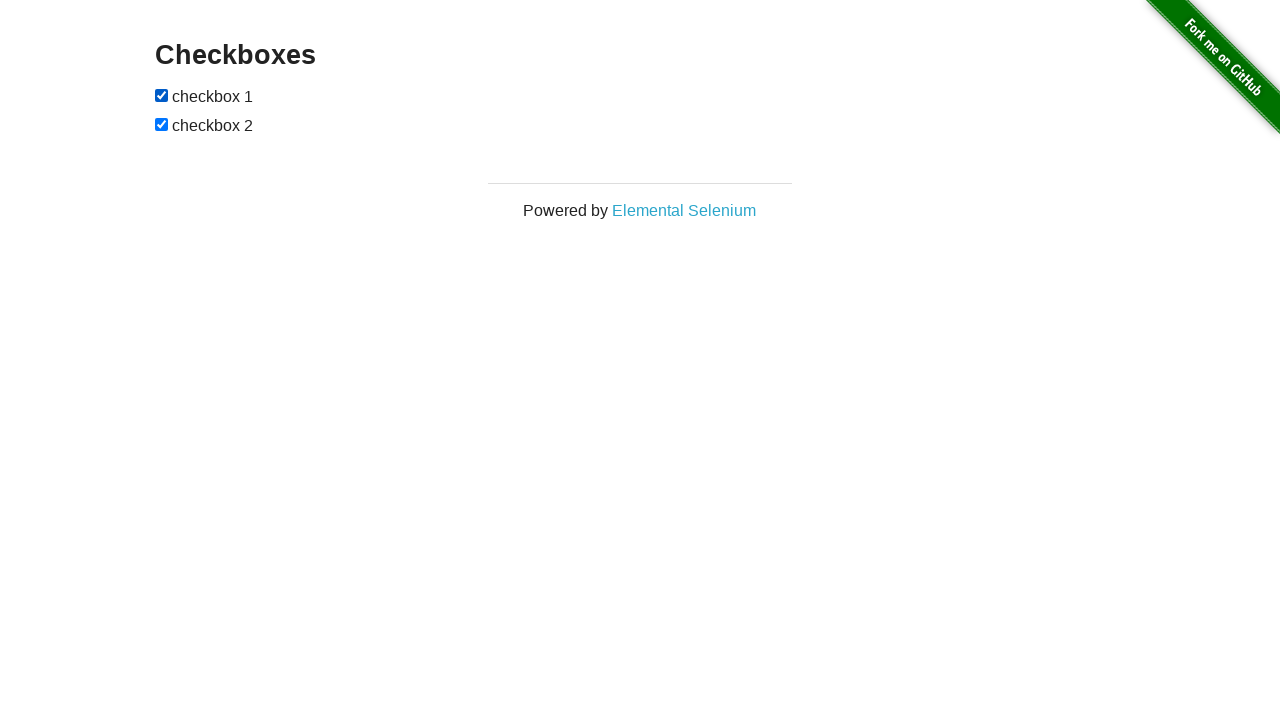

Located second checkbox element
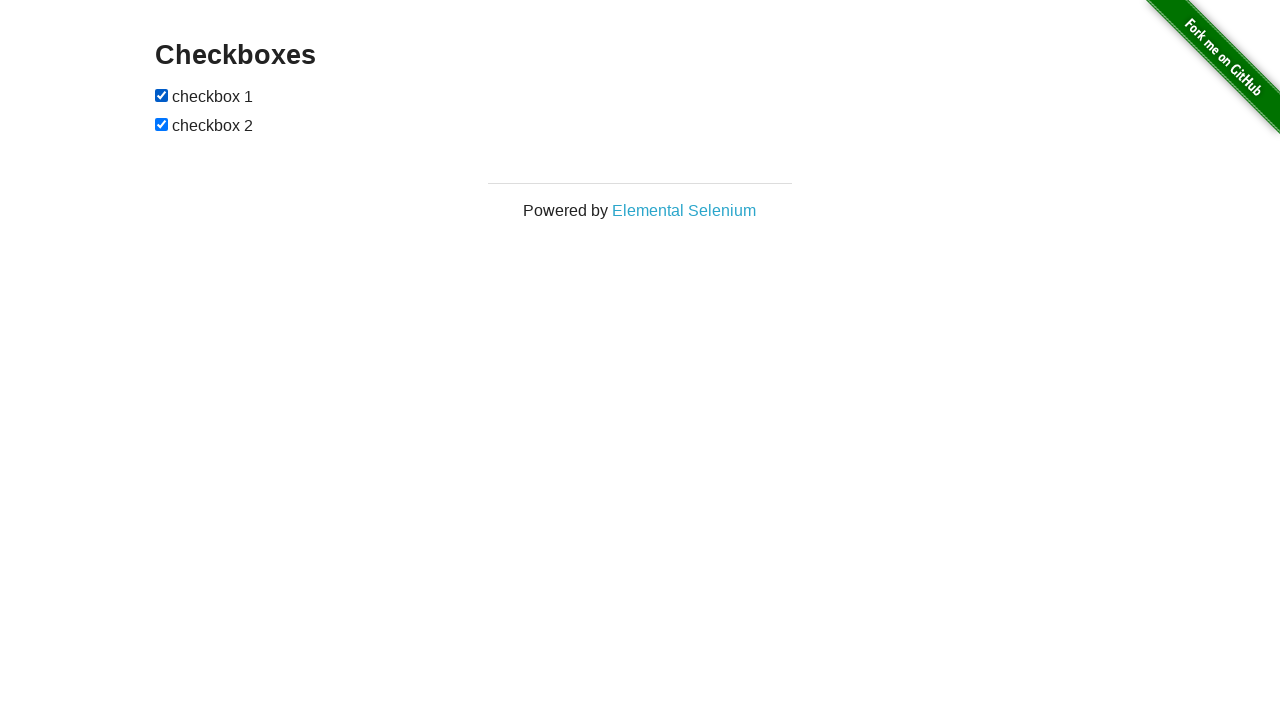

Second checkbox was already checked
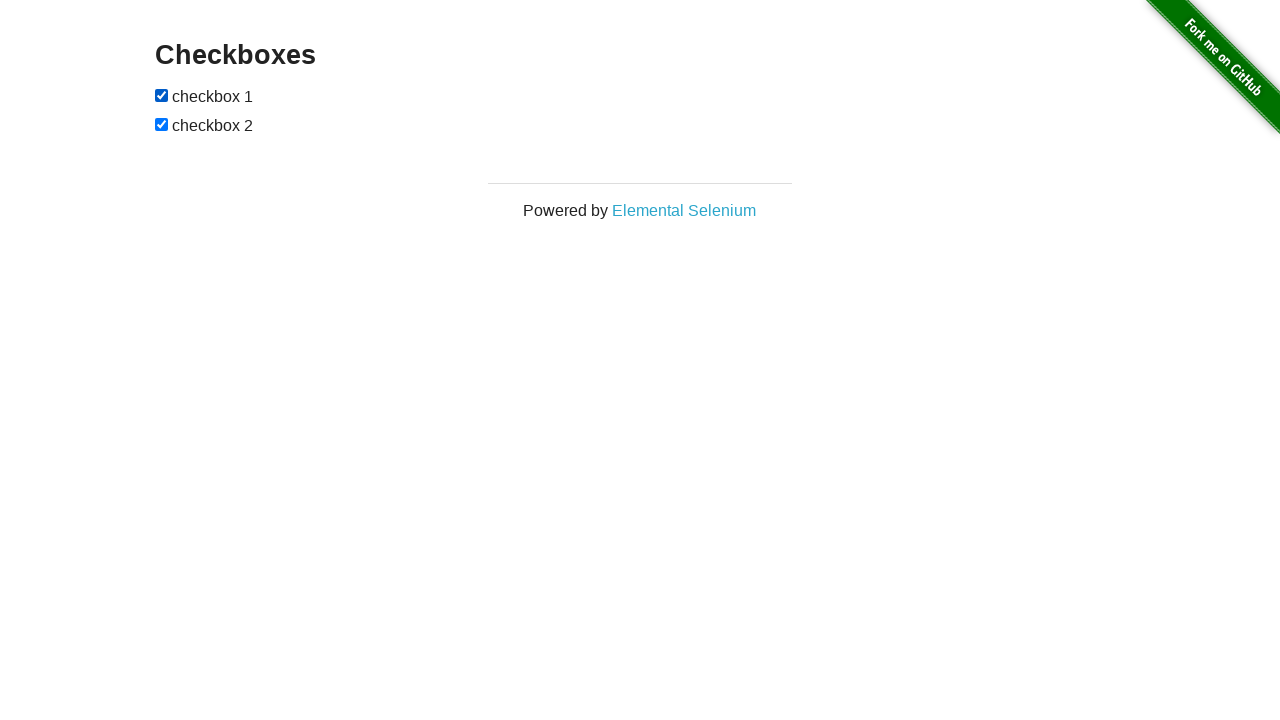

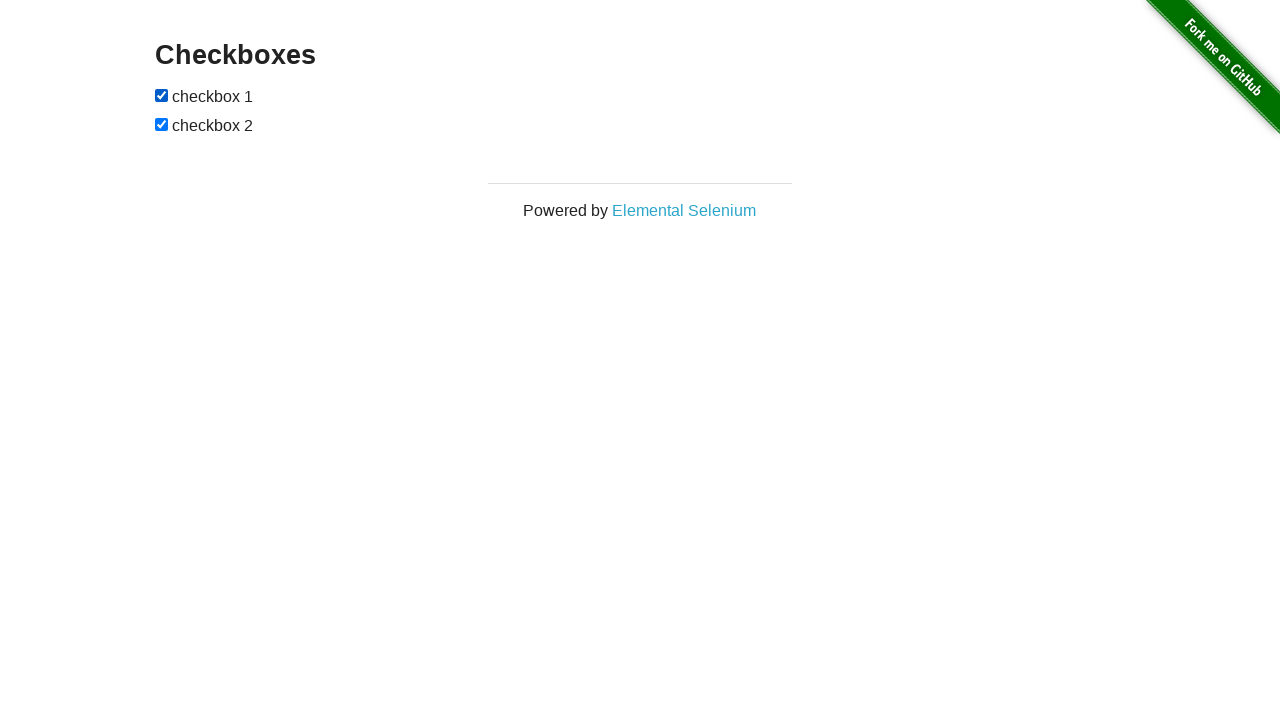